Tests e-commerce site search and add-to-cart functionality by searching for products containing "ca", verifying product count, and adding specific items to cart

Starting URL: https://rahulshettyacademy.com/seleniumPractise/#/

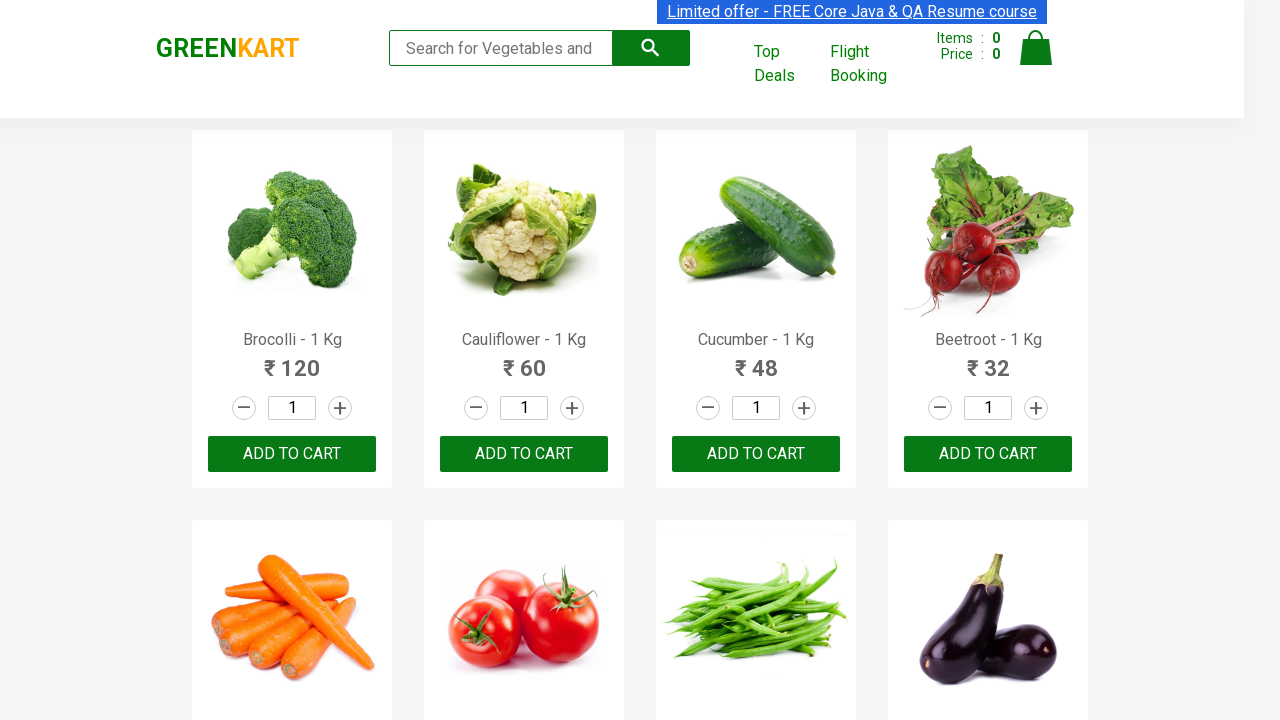

Filled search field with 'ca' to filter products on .search-keyword
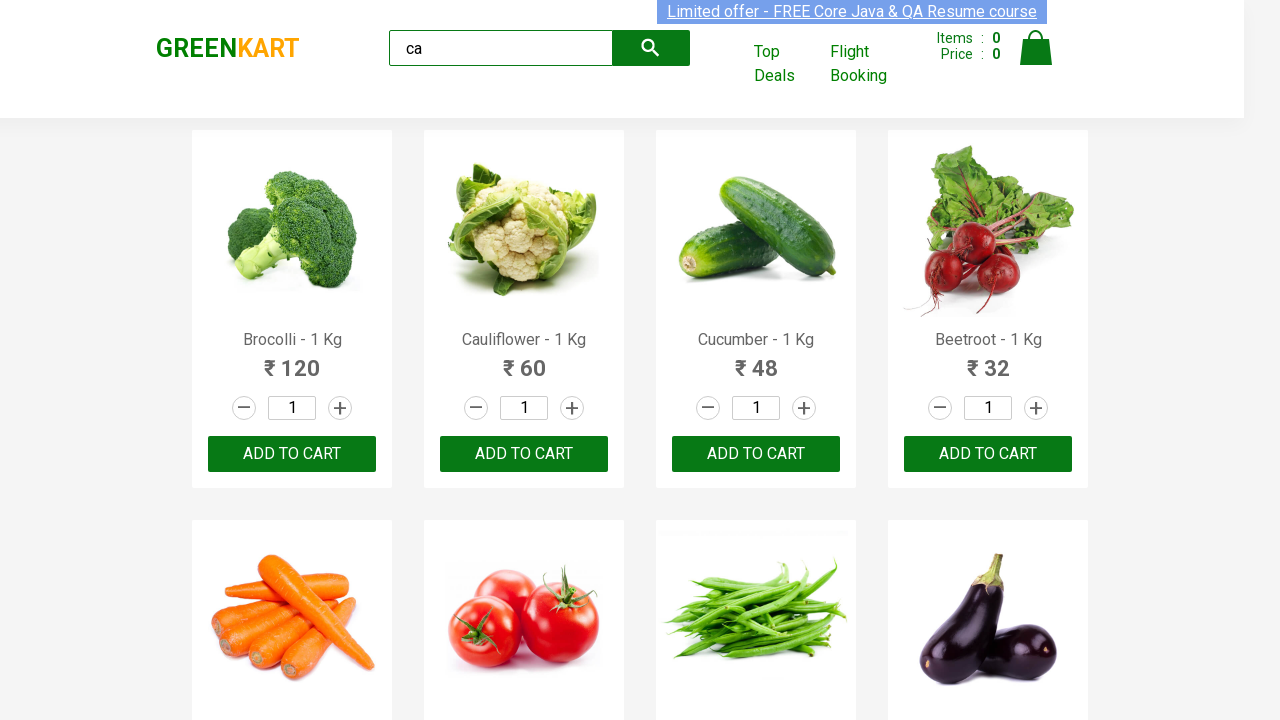

Waited 500ms for search results to update
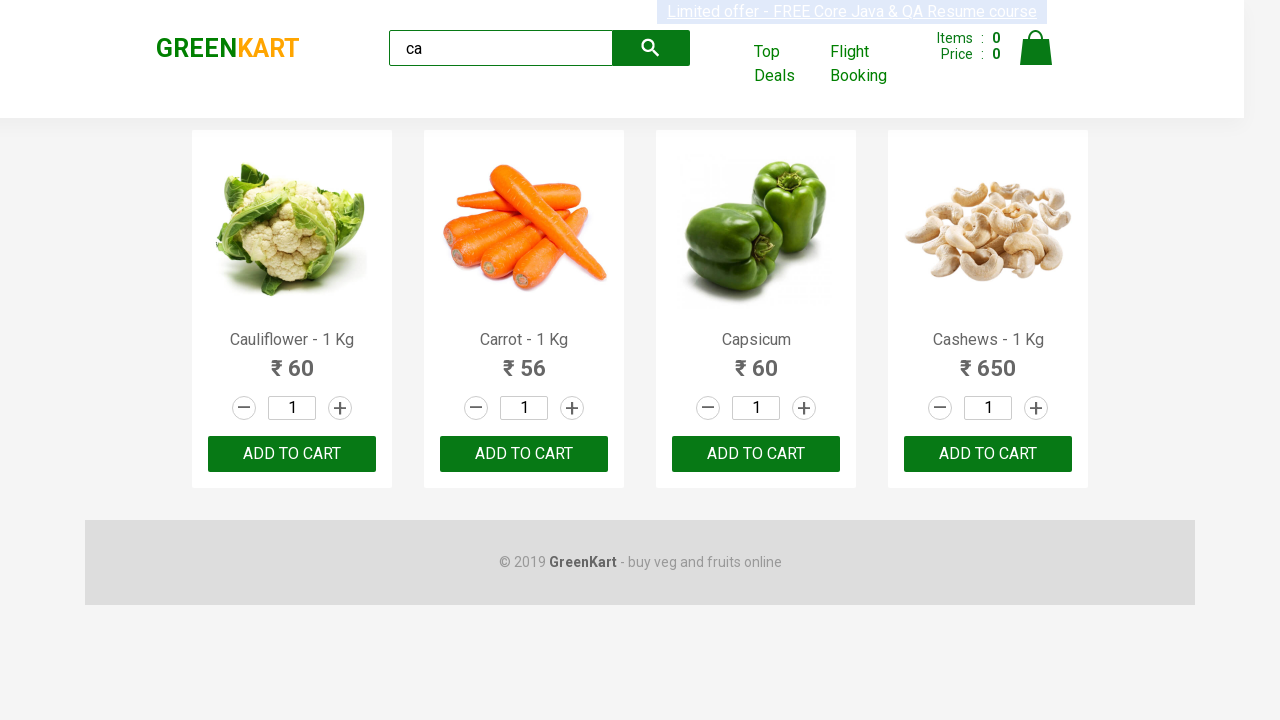

Clicked ADD TO CART button for second product at (524, 454) on .products .product >> nth=1 >> text=ADD TO CART
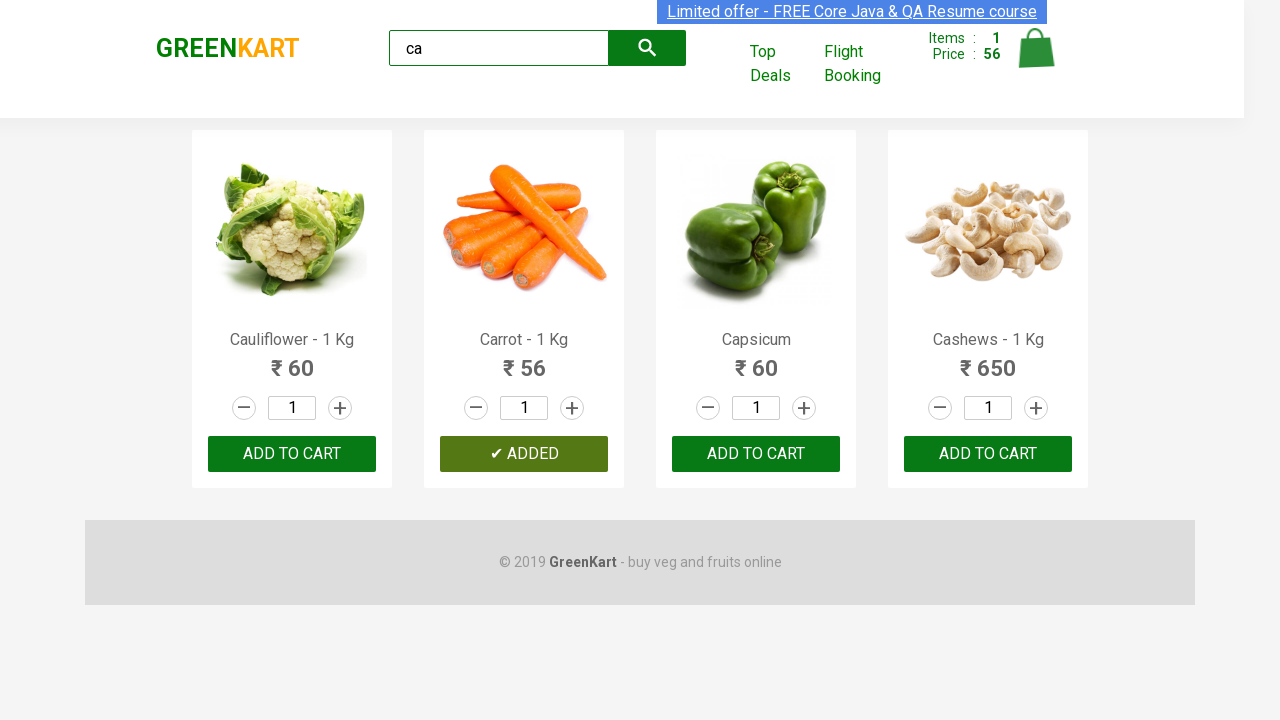

Retrieved all product elements from search results
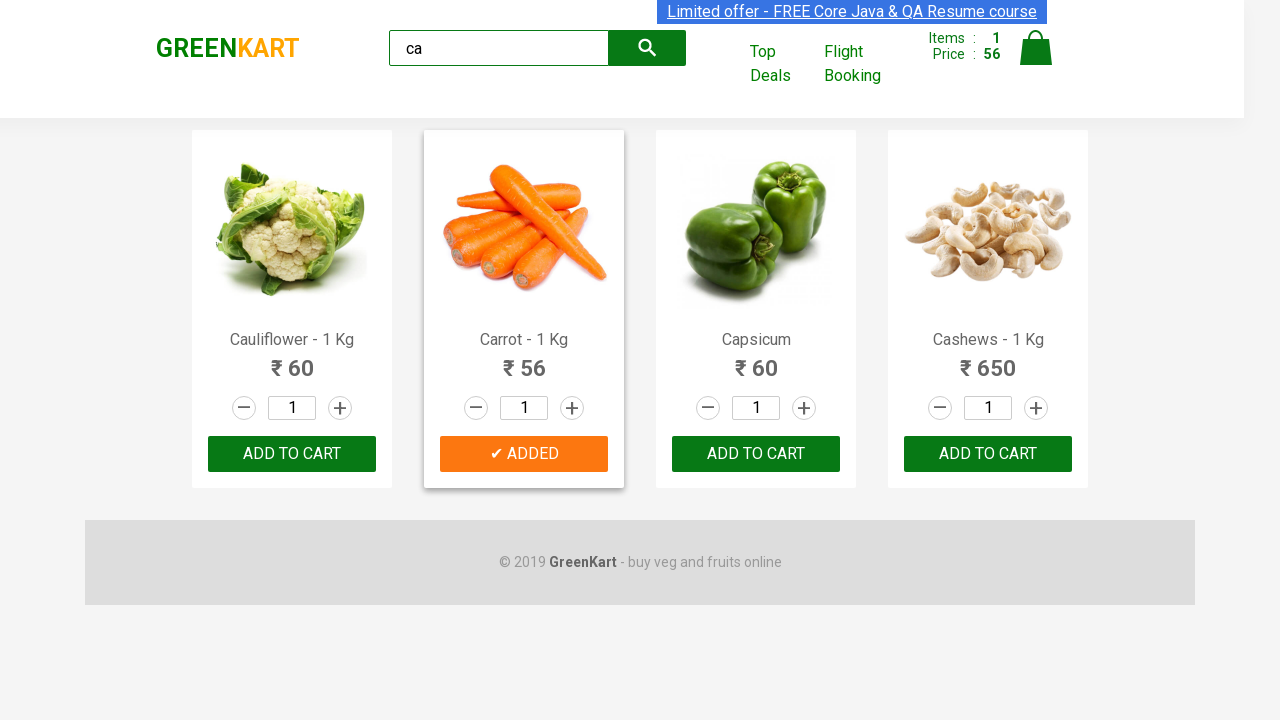

Retrieved product name: 'Cauliflower - 1 Kg'
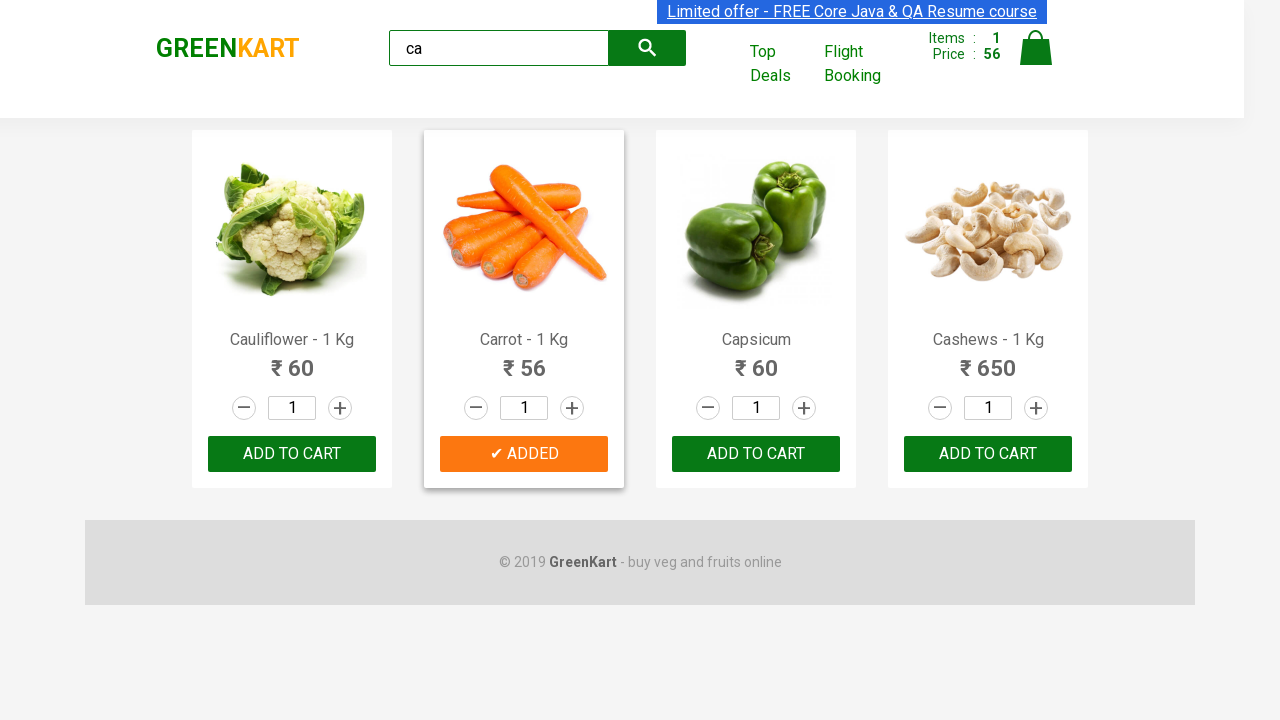

Retrieved product name: 'Carrot - 1 Kg'
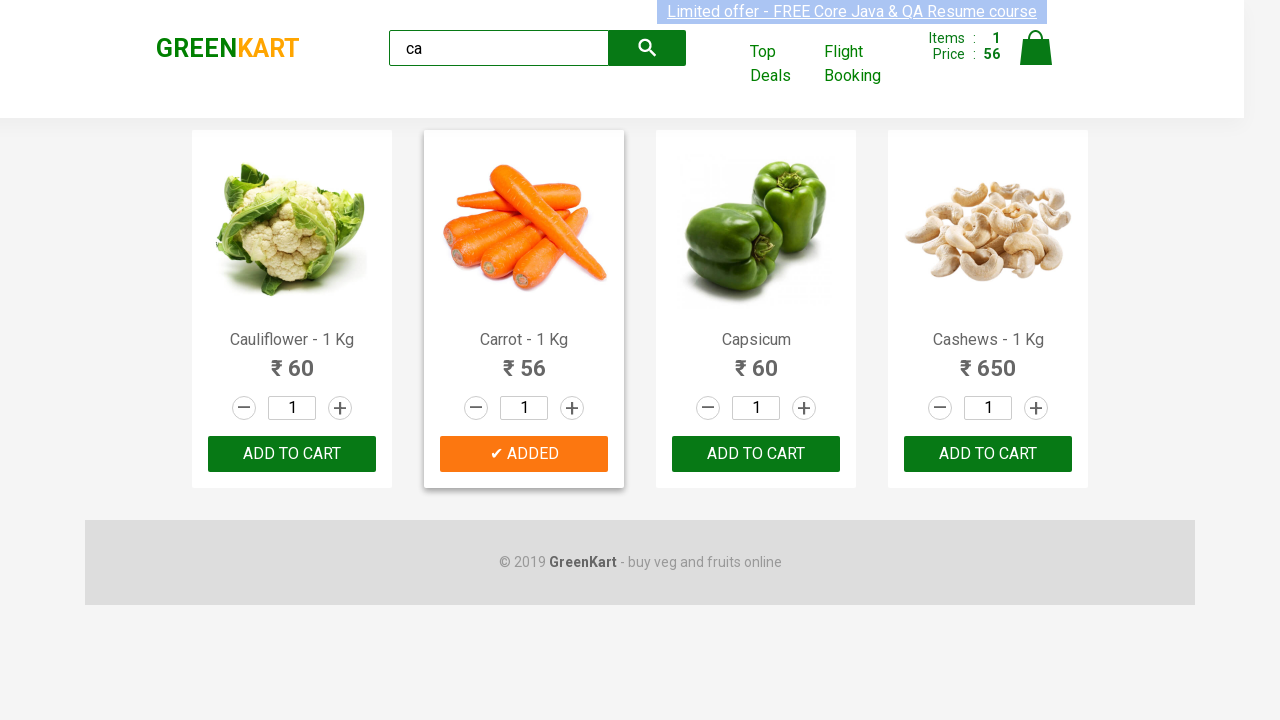

Retrieved product name: 'Capsicum'
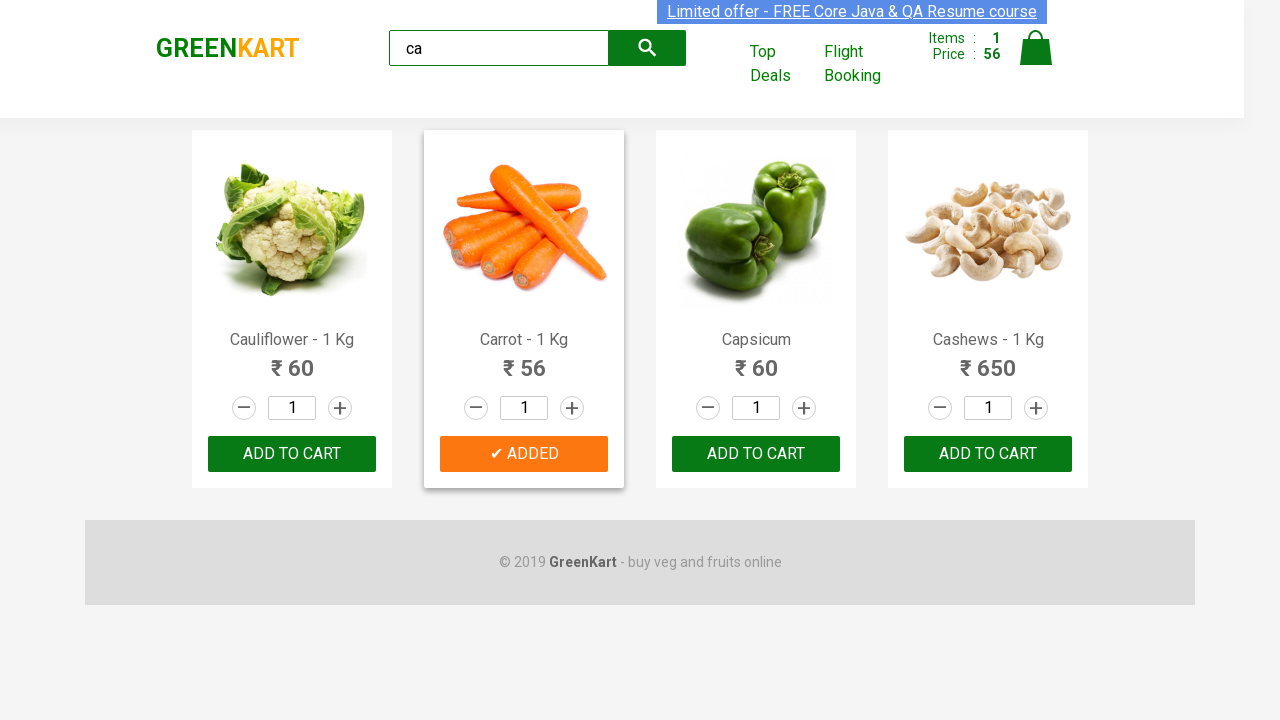

Retrieved product name: 'Cashews - 1 Kg'
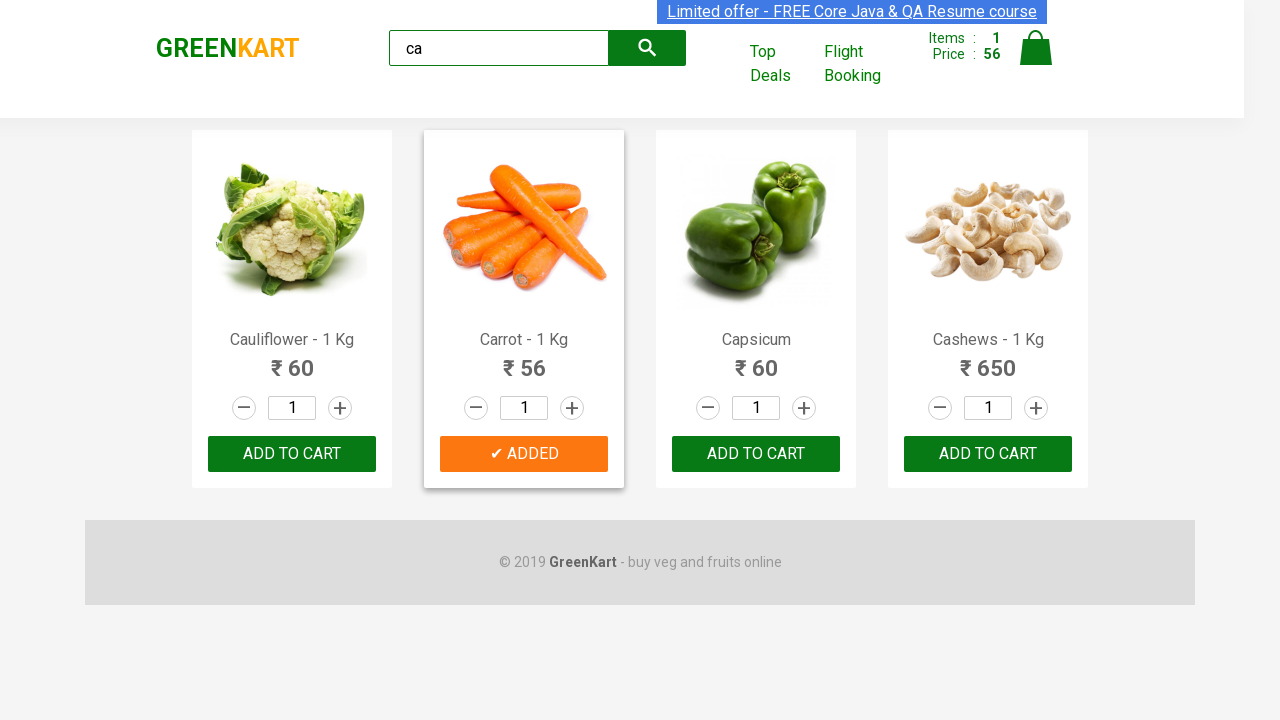

Clicked ADD TO CART button for Cashews product at (988, 454) on .products .product >> nth=3 >> button
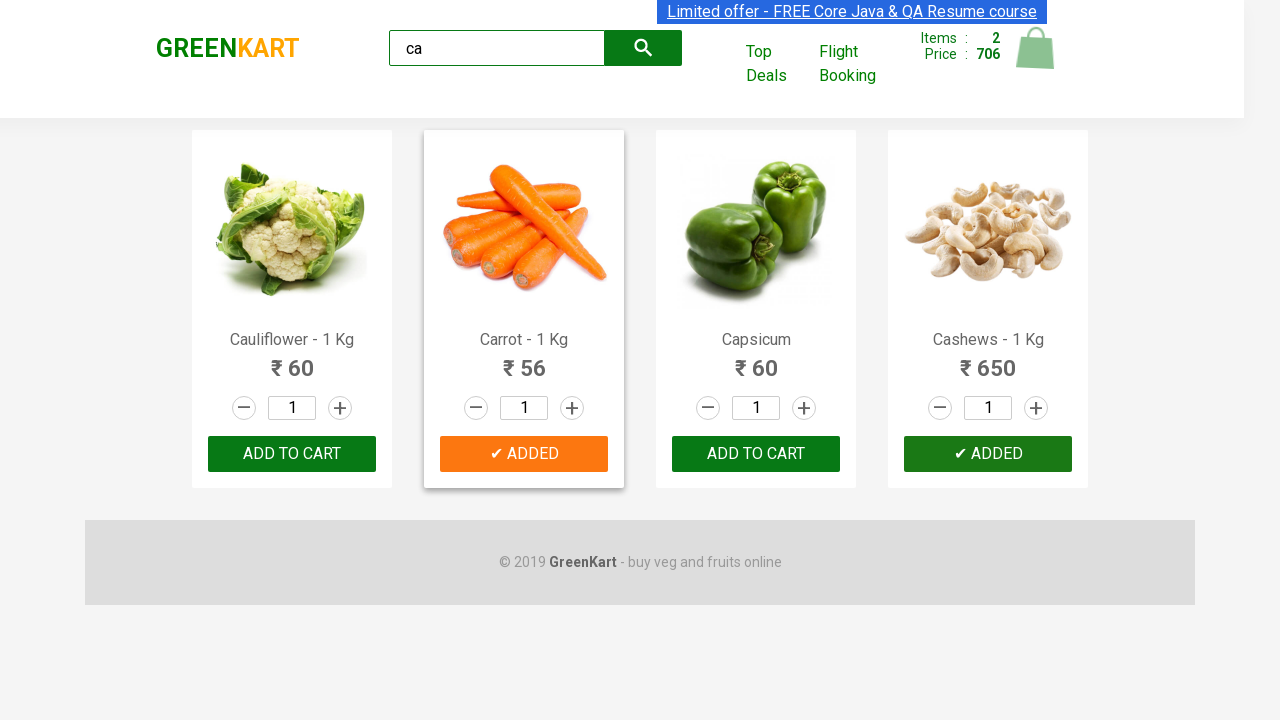

Retrieved brand text: 'GREENKART'
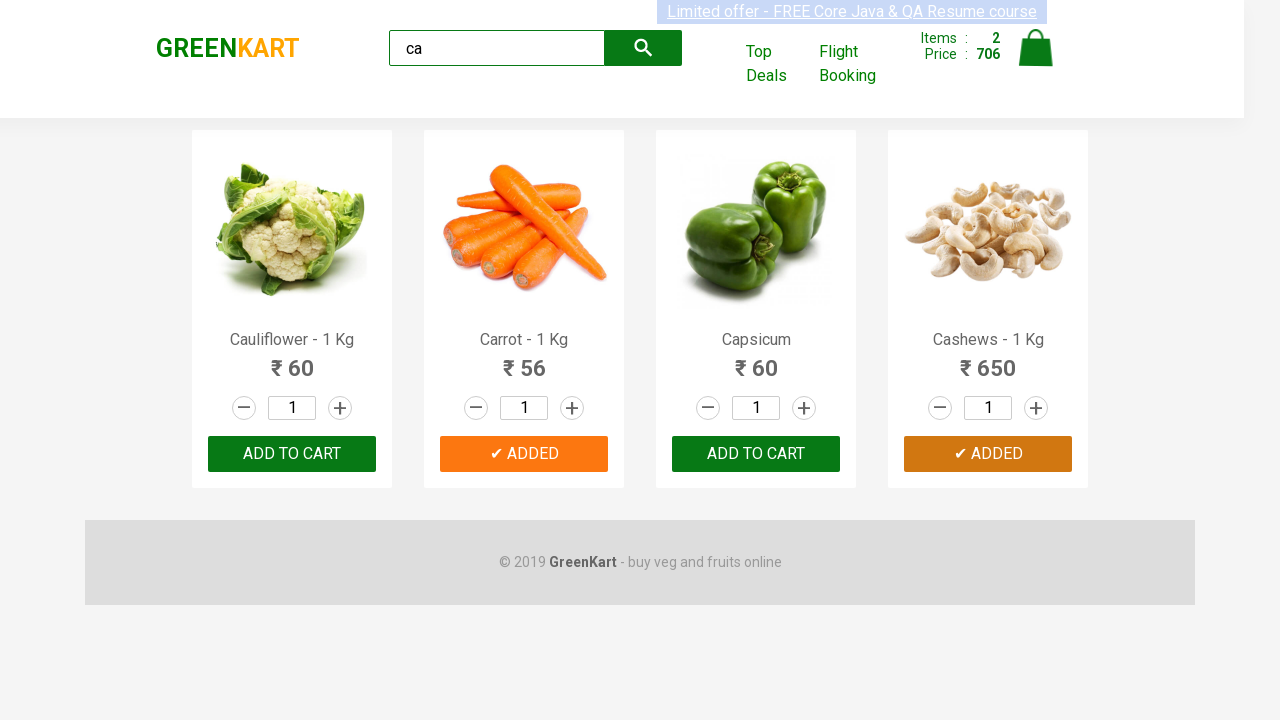

Verified brand text equals 'GREENKART'
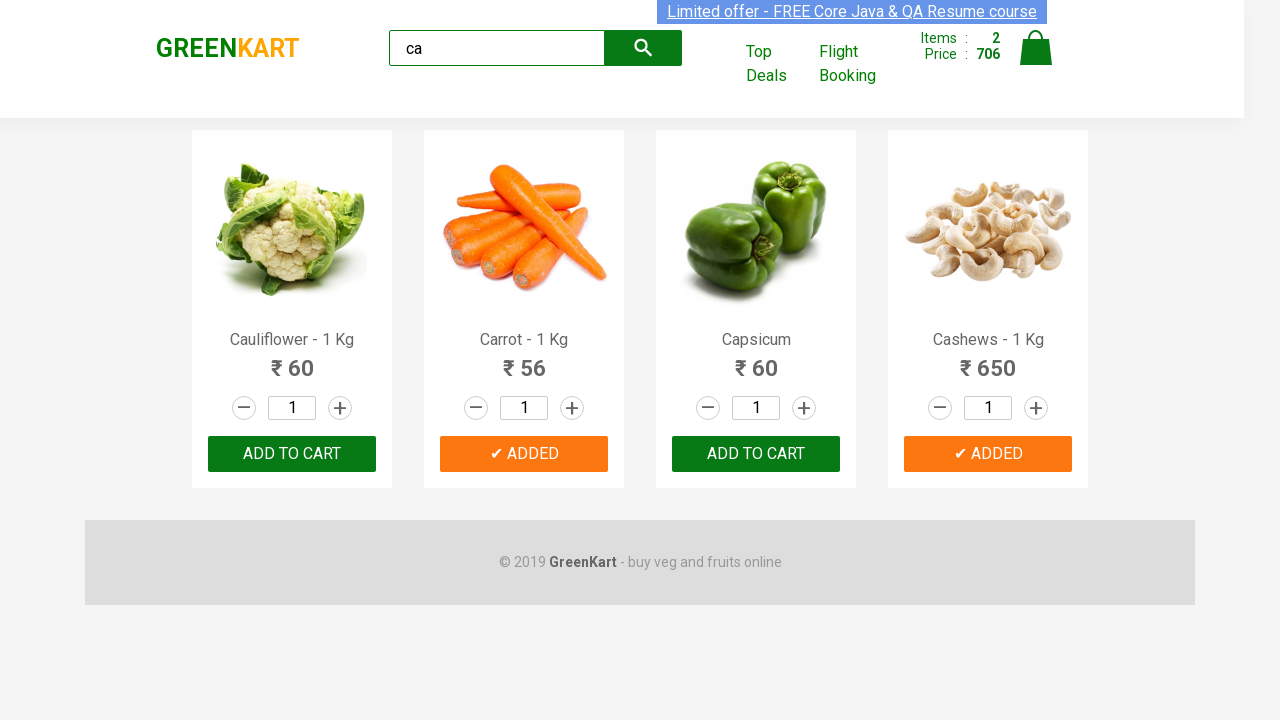

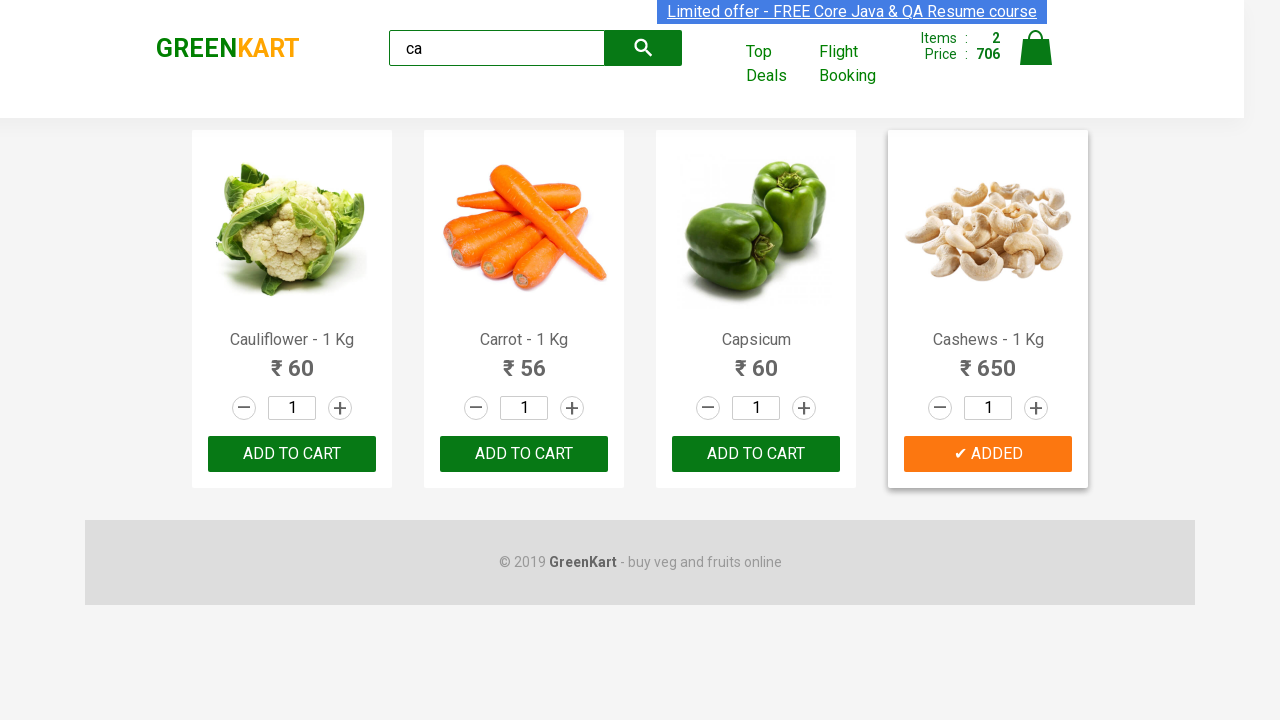